Opens a demo e-commerce site, then opens a new browser window and navigates to OpenCart website, demonstrating multi-window browser automation.

Starting URL: https://demo.nopcommerce.com/

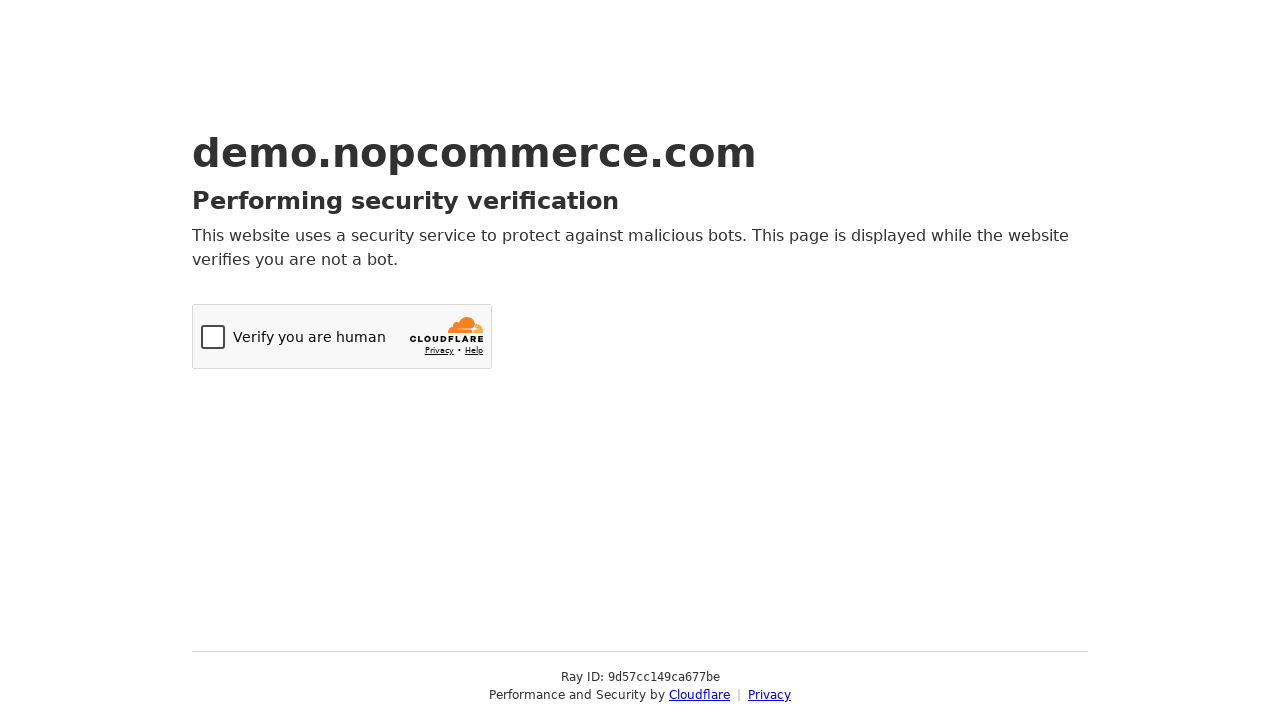

Opened a new browser window/tab
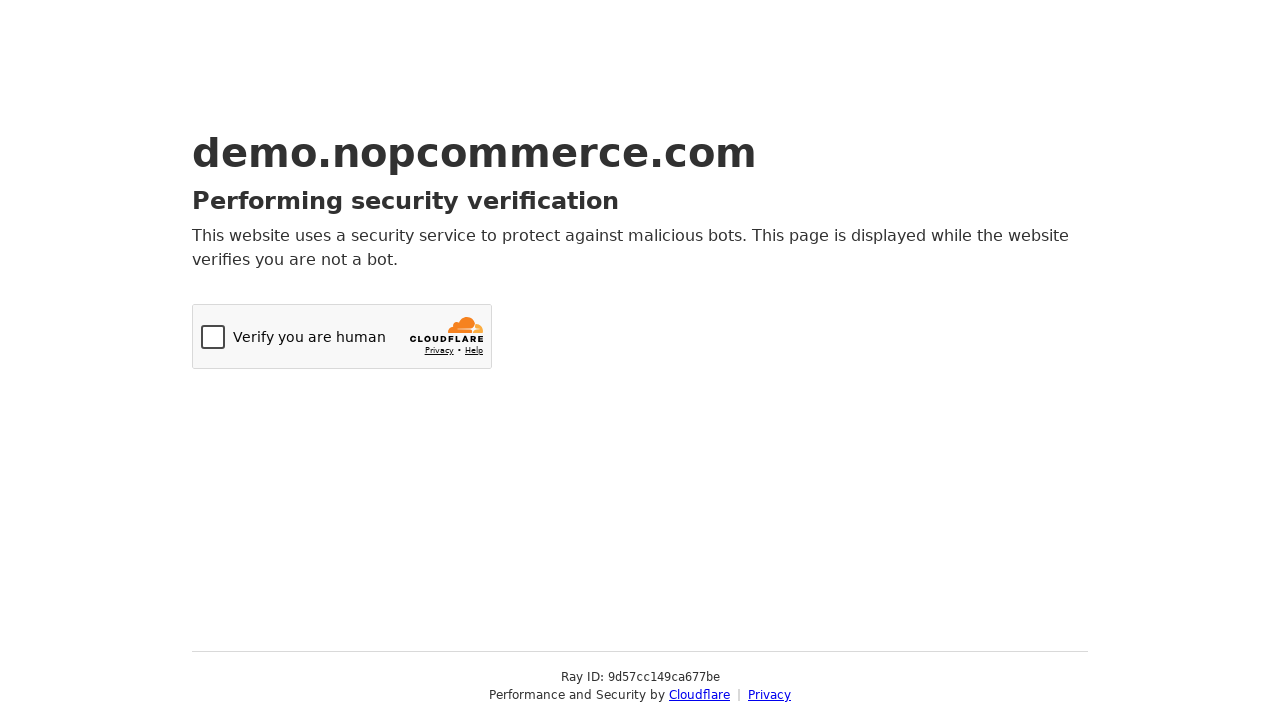

Navigated to OpenCart website (https://www.opencart.com/)
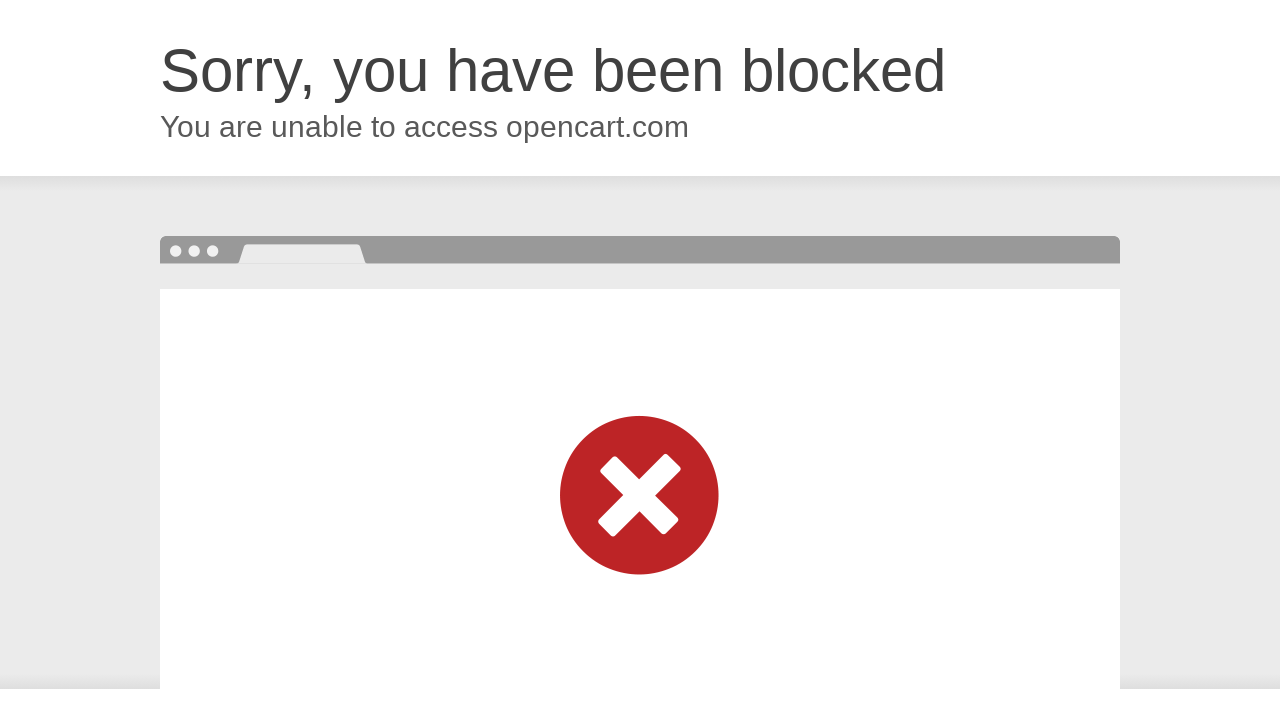

OpenCart page finished loading (domcontentloaded)
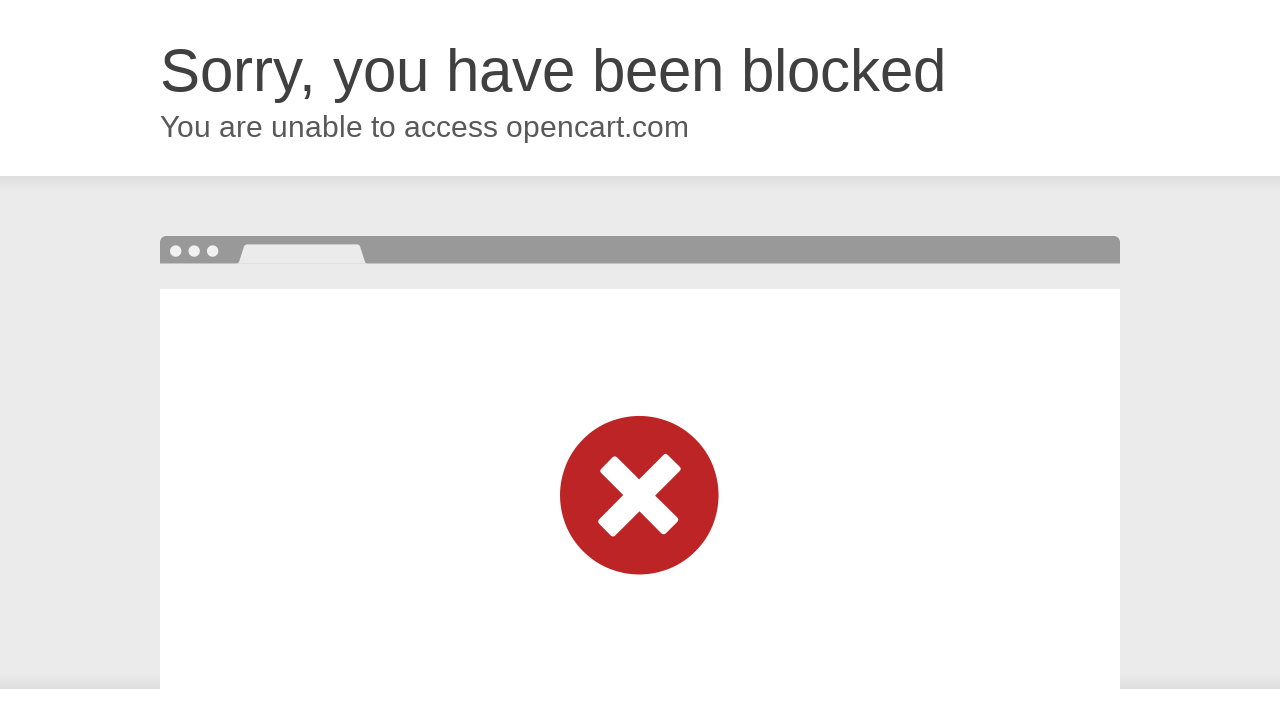

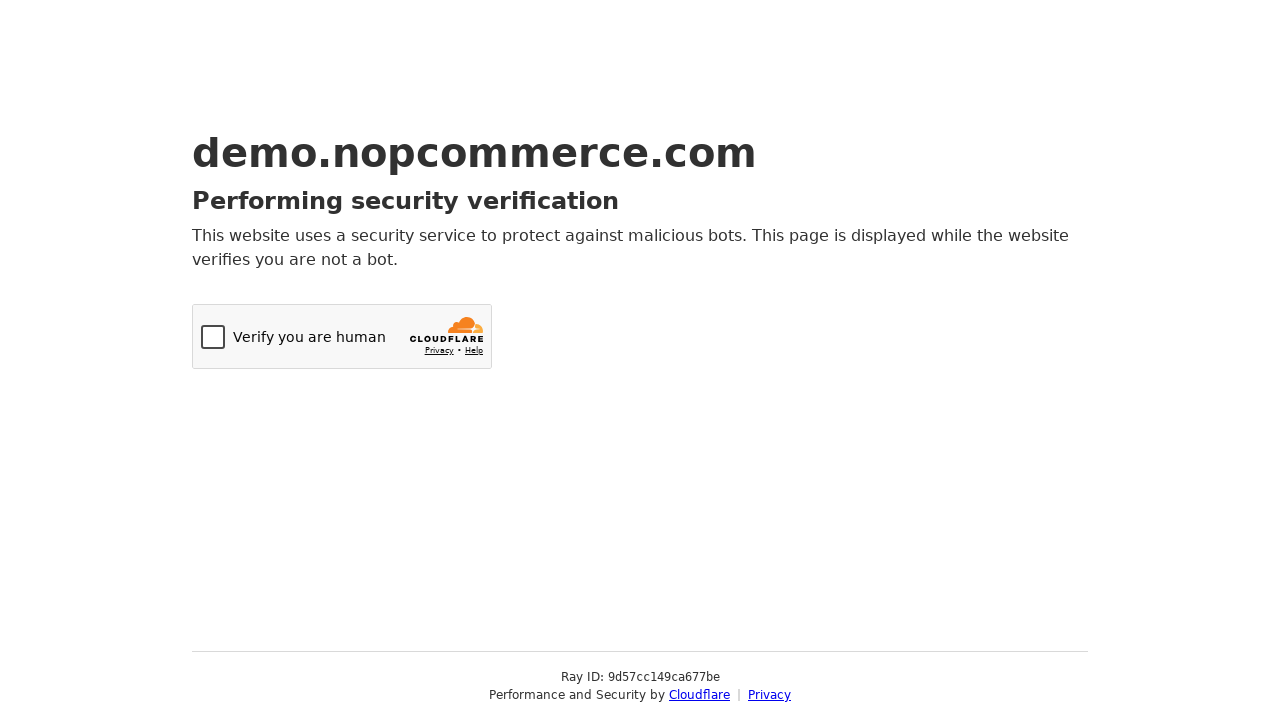